Navigates to a table practice page, locates a row by email address, and toggles a checkbox in that row by checking and then unchecking it.

Starting URL: https://letcode.in/table

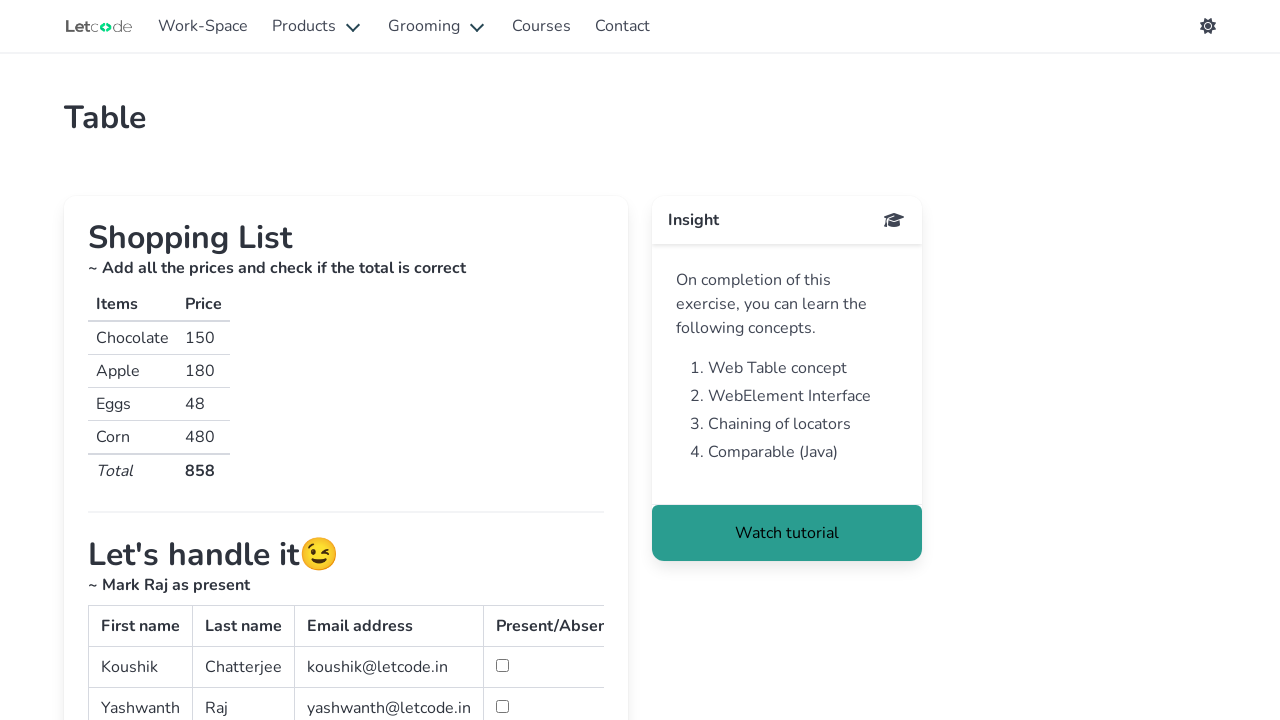

Waited for table page to load completely
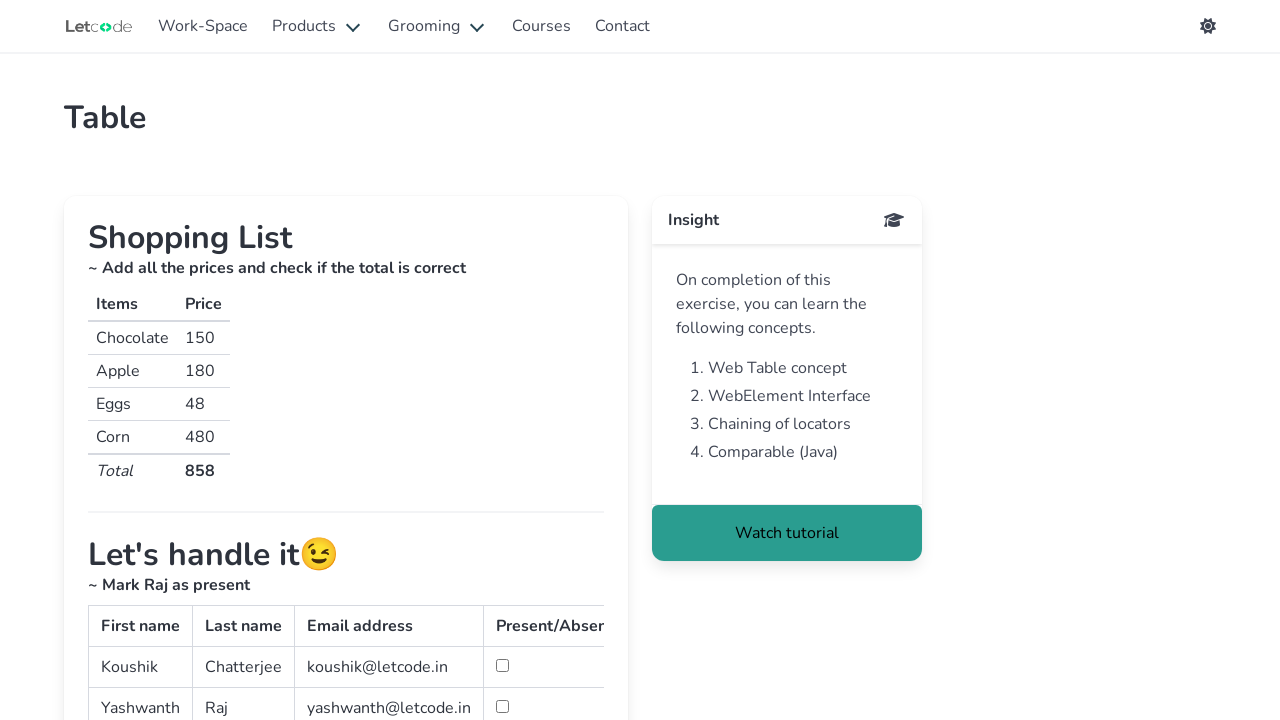

Located table row containing email 'man@letcode.in'
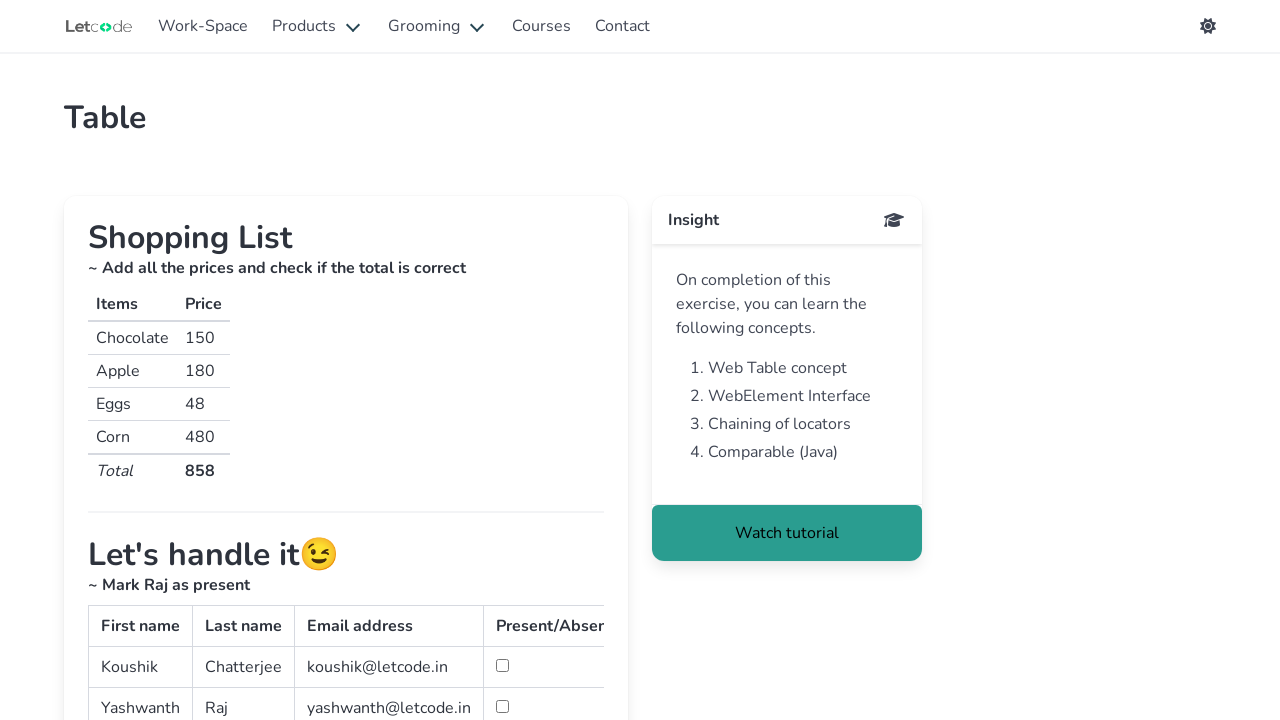

Retrieved checkbox element from the located row
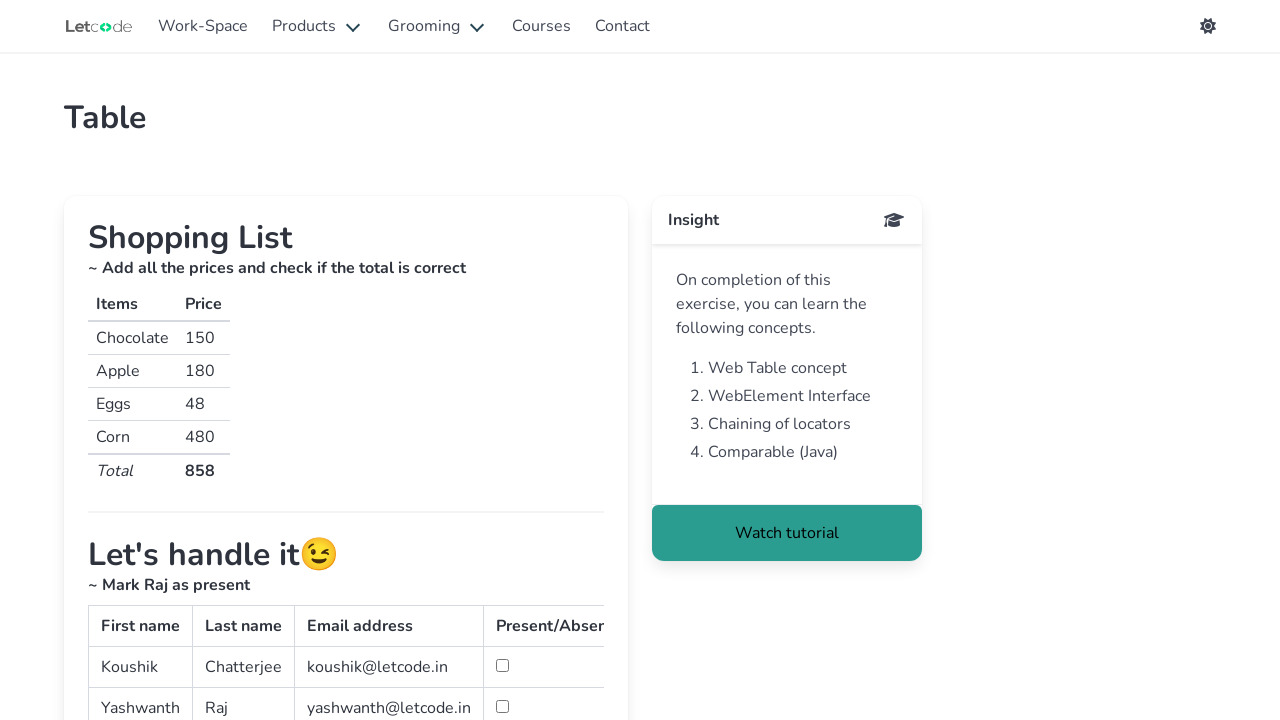

Checked the checkbox in the row at (502, 360) on internal:role=row[name="man@letcode.in"i] >> internal:role=checkbox
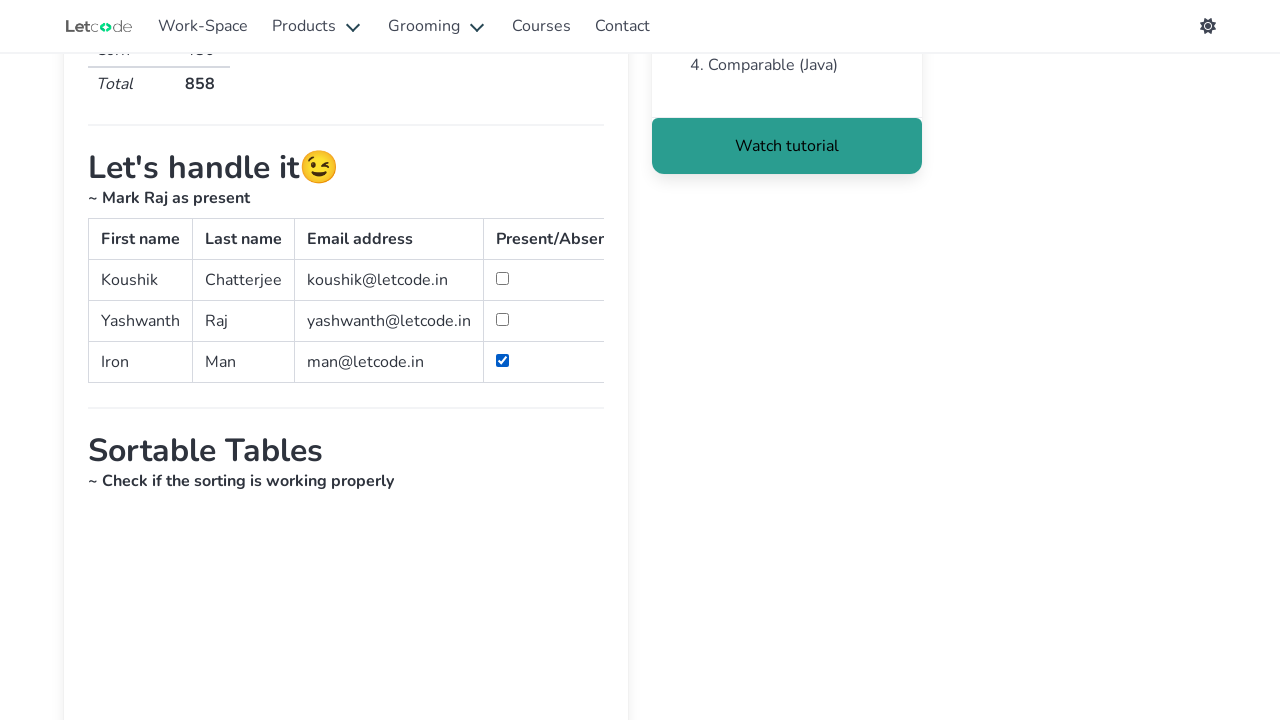

Verified checkbox is checked
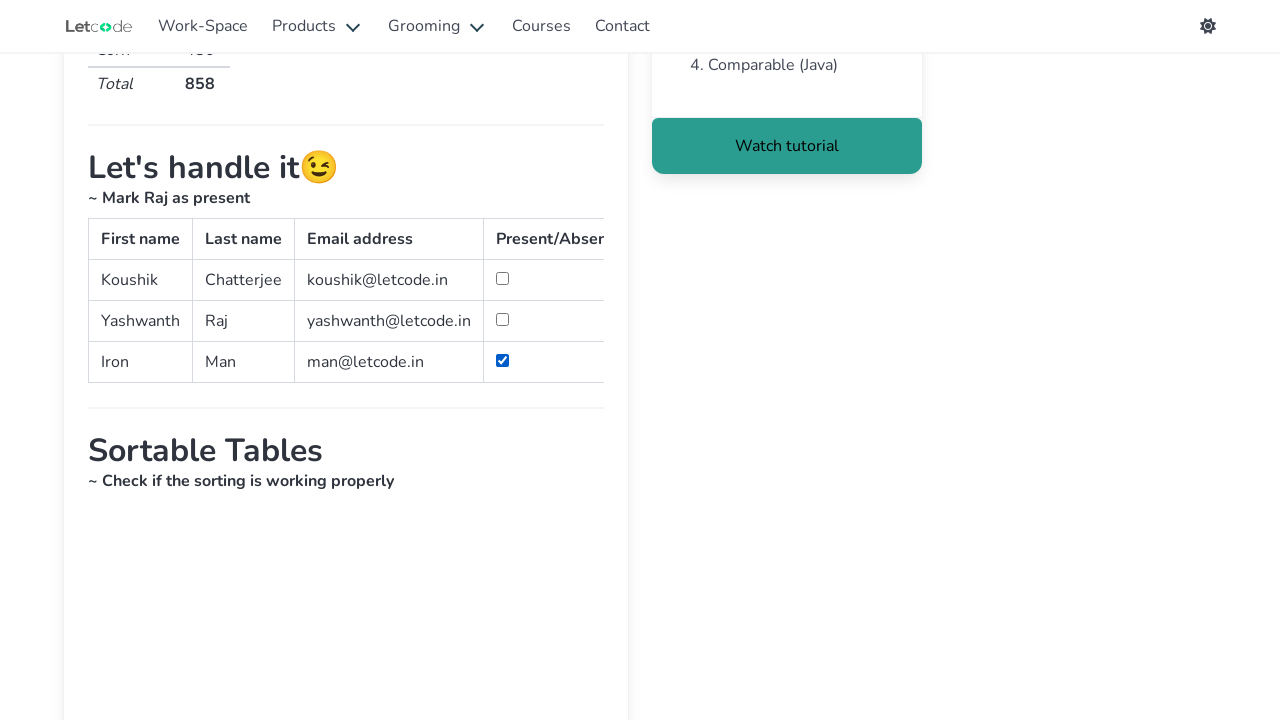

Unchecked the checkbox in the row at (502, 360) on internal:role=row[name="man@letcode.in"i] >> internal:role=checkbox
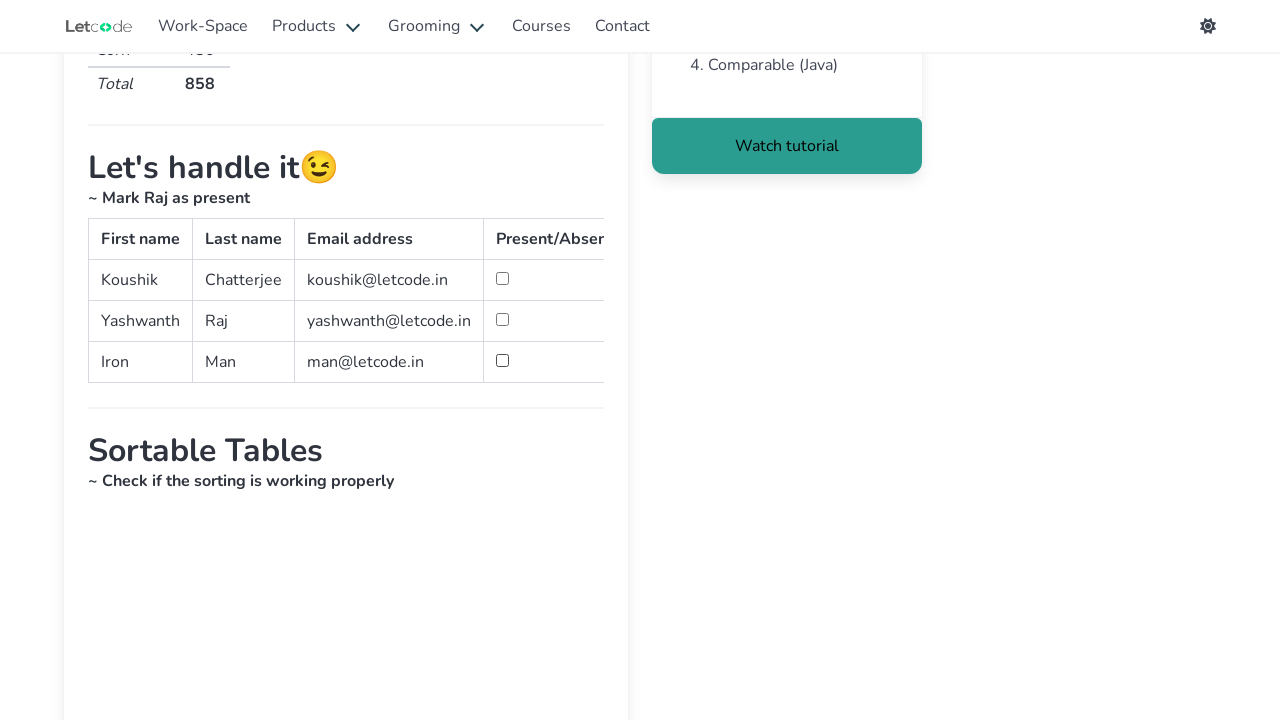

Verified checkbox is unchecked
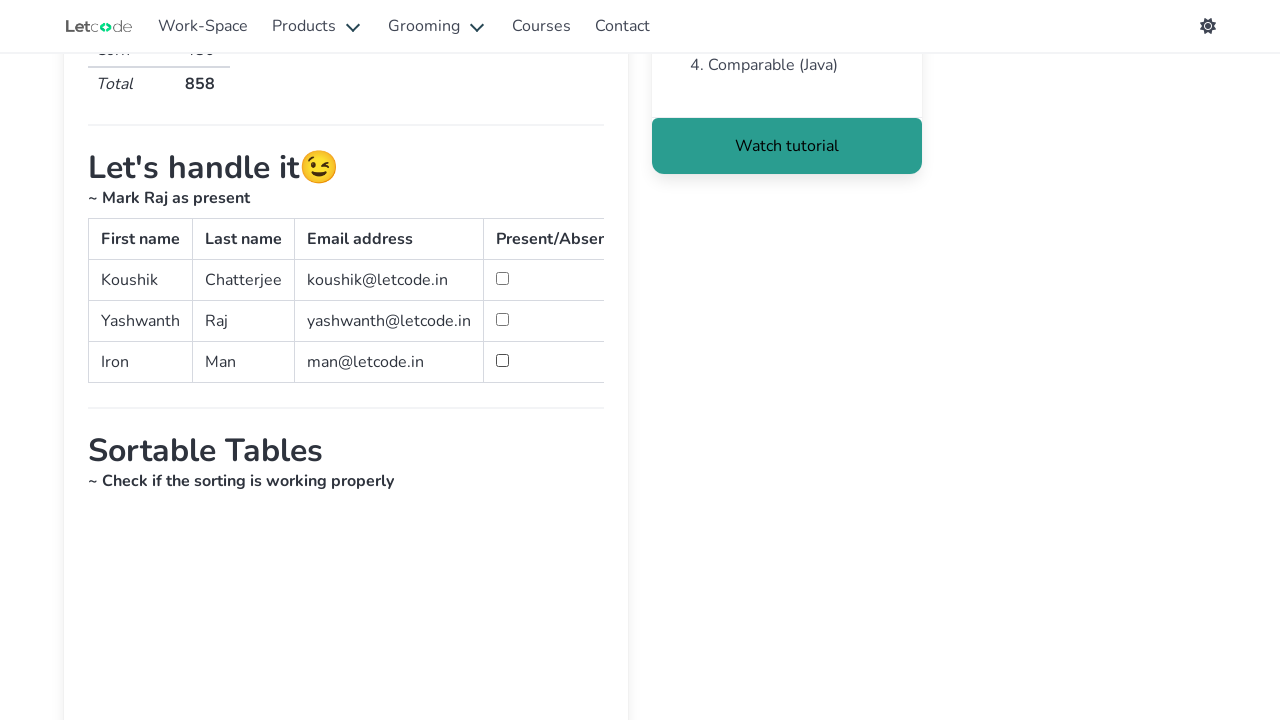

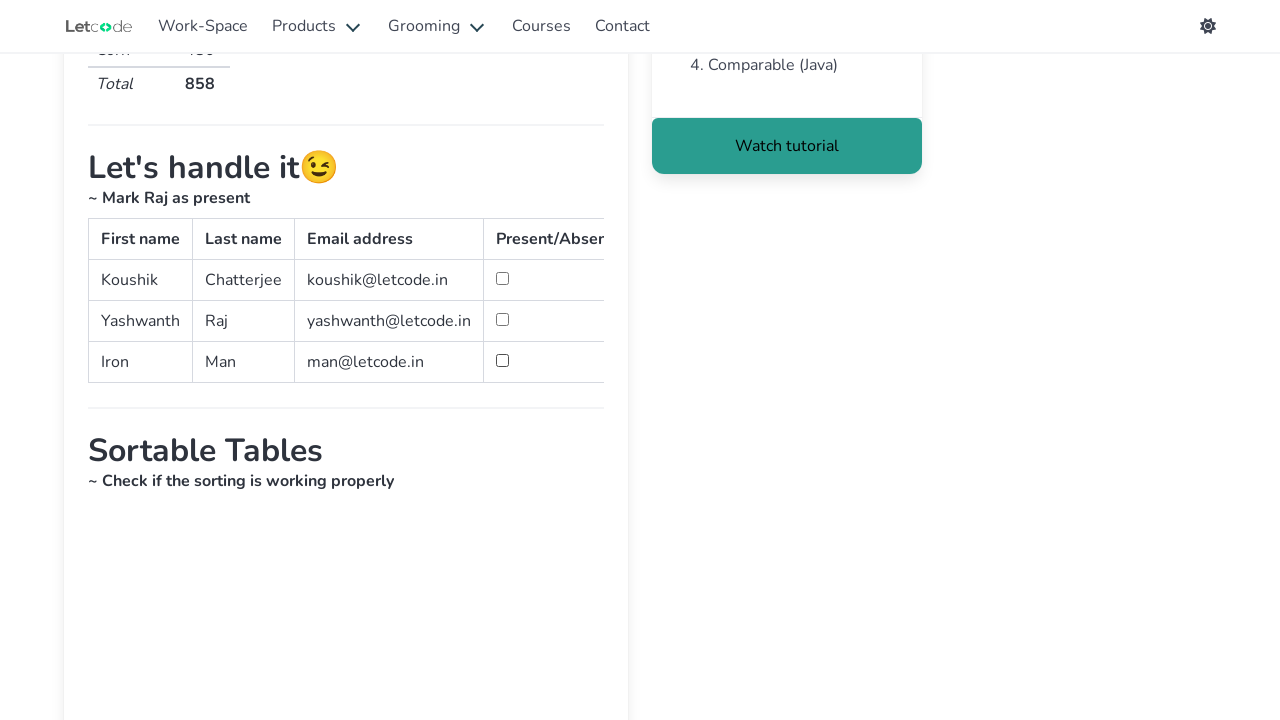